Tests CSS selector by finding author input field, filling it, clearing it, and refilling with new text

Starting URL: https://keybooks.ro/shop/cooking-with-love/

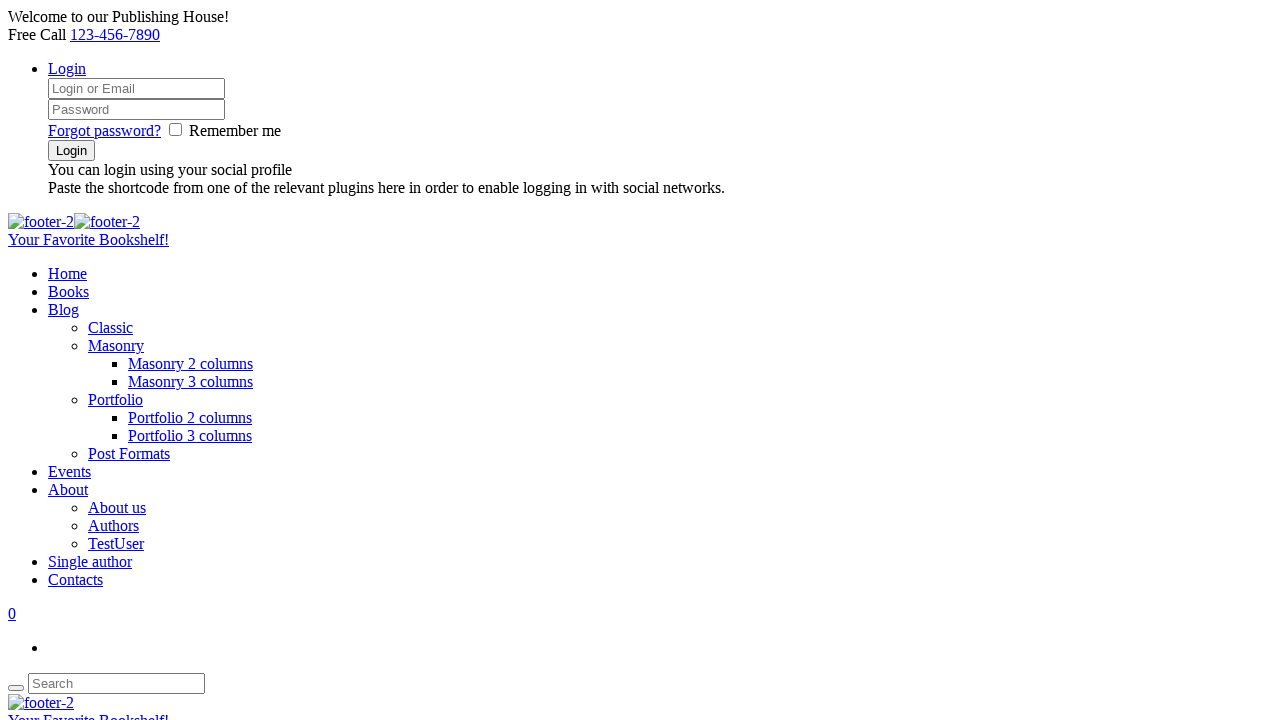

Clicked on reviews tab to activate it at (181, 361) on #tab-title-reviews
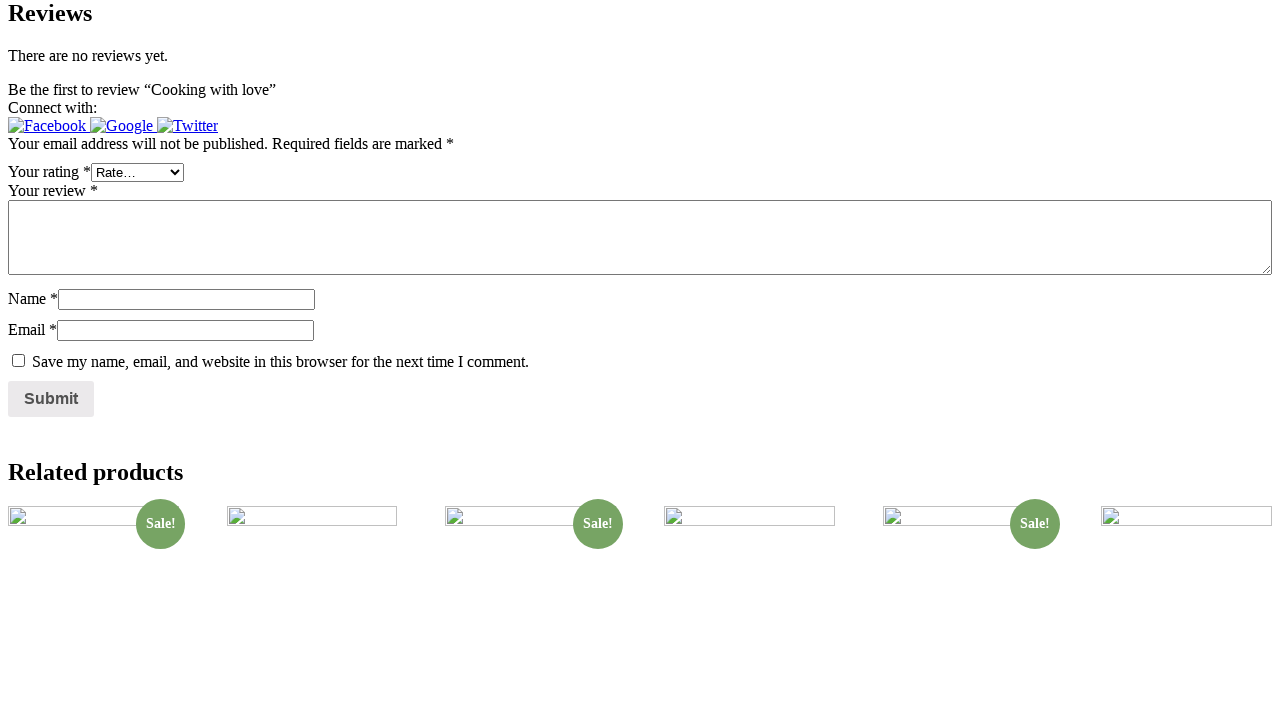

Filled author input field with 'Jhonny Bravo' on input[name='author']
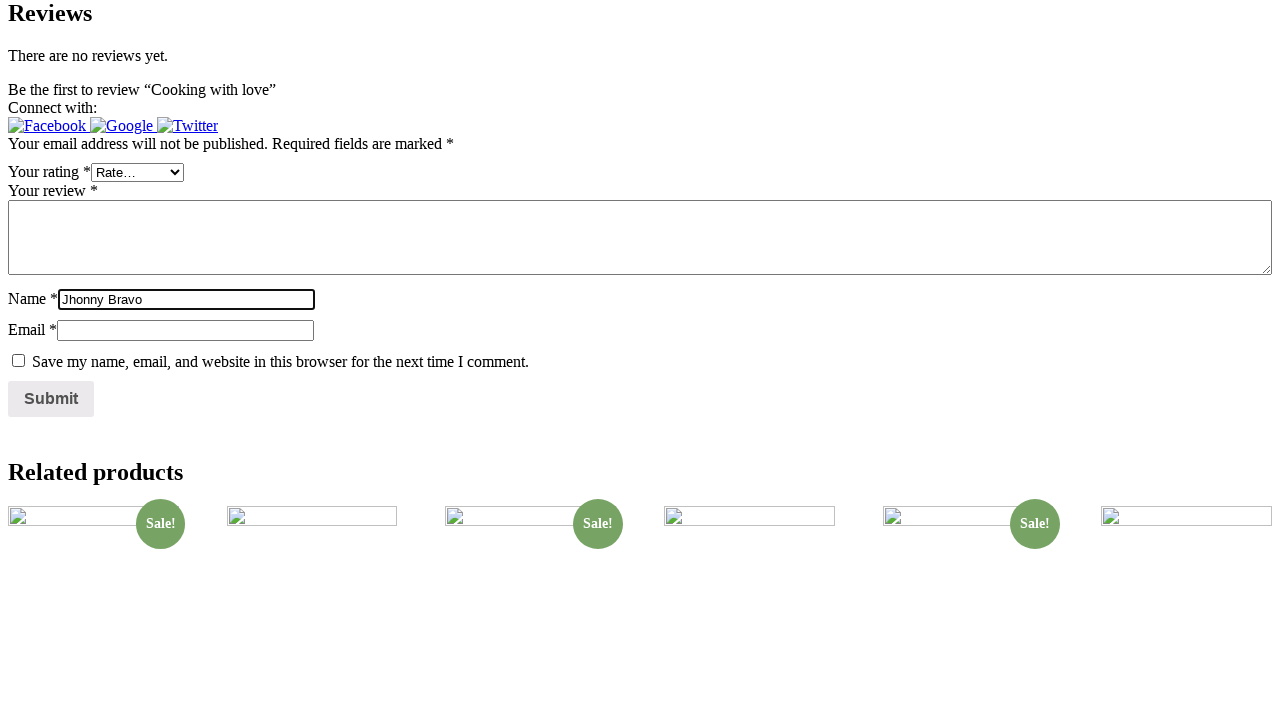

Cleared author input field on input[name='author']
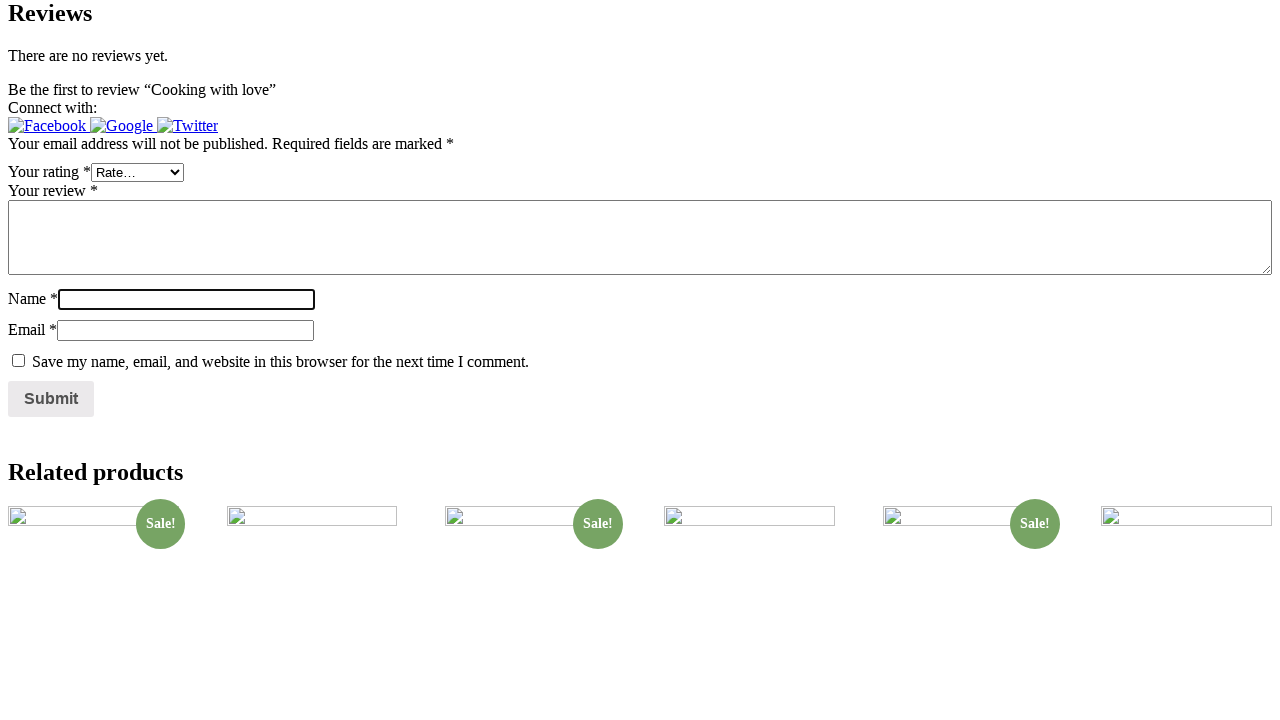

Filled author input field with 'John Doe' on input[name='author']
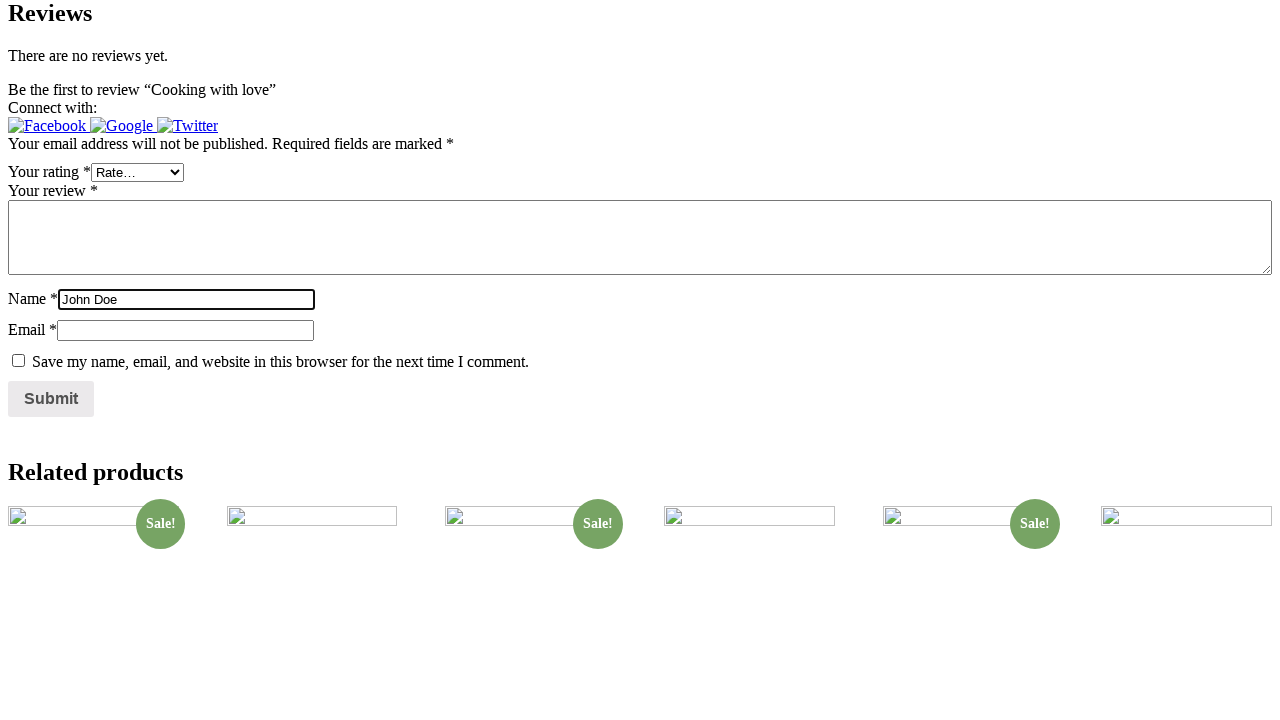

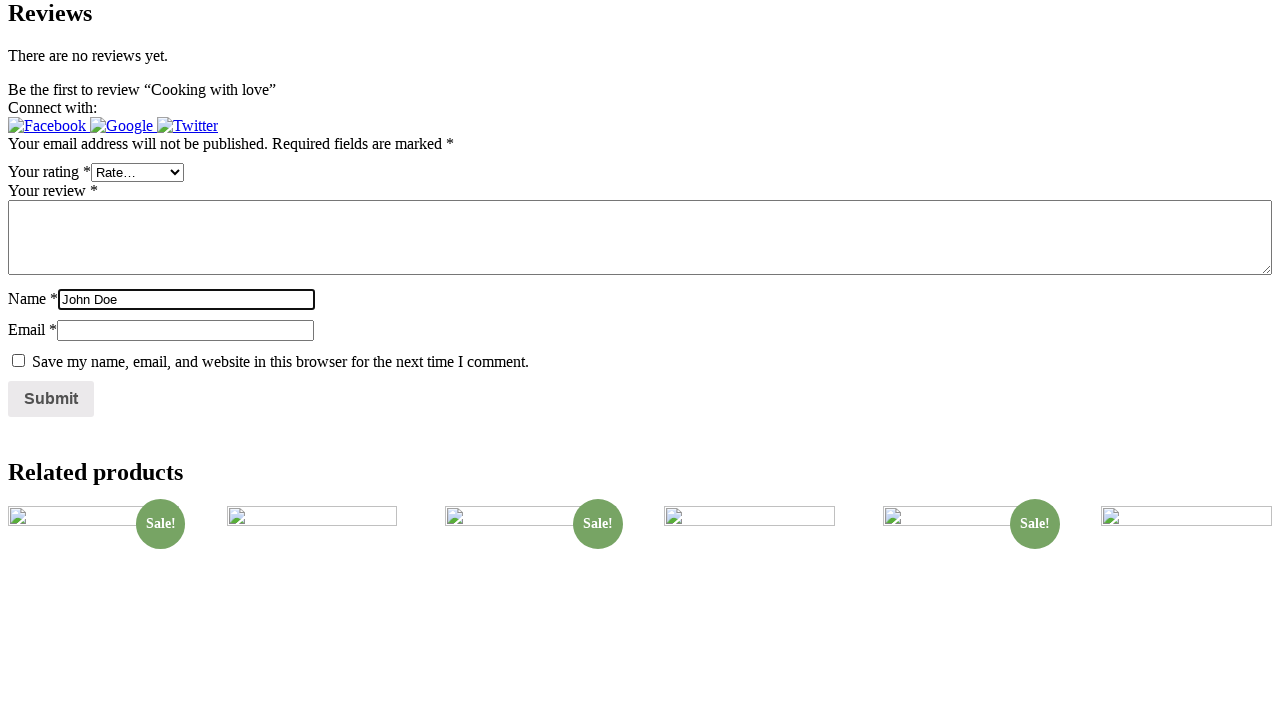